Tests handling of a simple alert dialog by clicking a button and accepting the alert

Starting URL: https://www.leafground.com/alert.xhtml

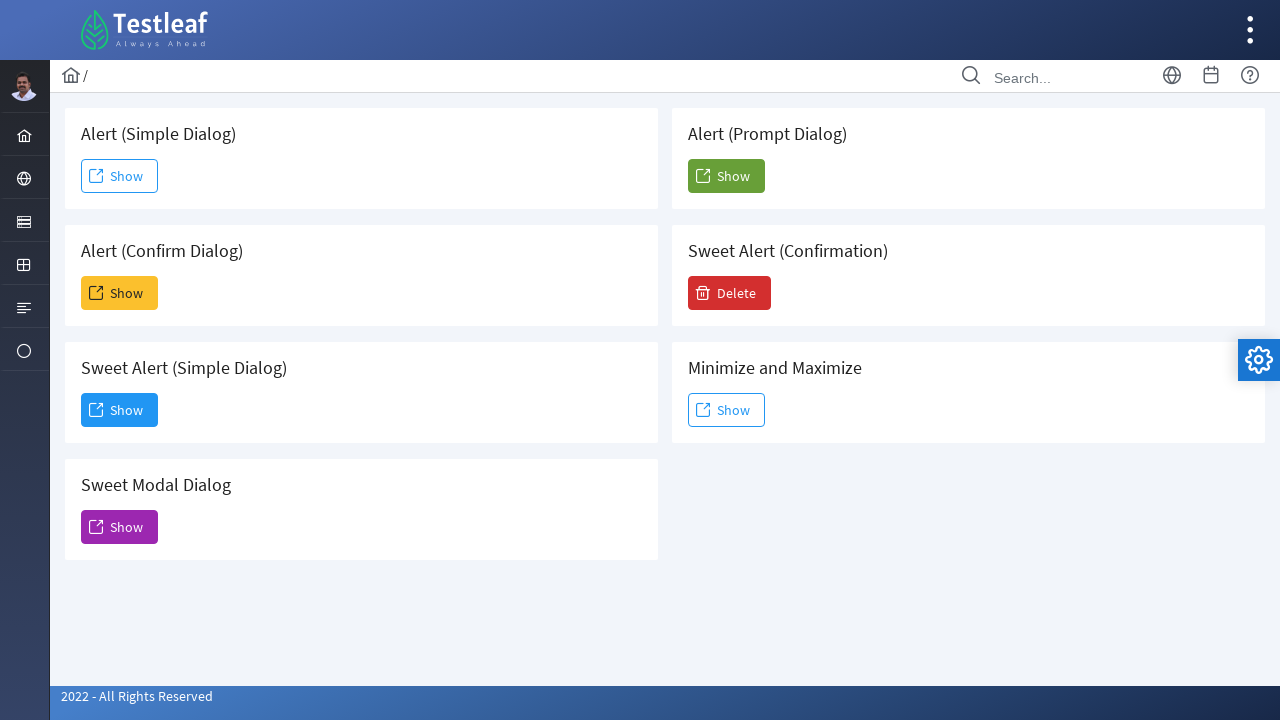

Clicked simple alert button at (120, 176) on button[id='j_idt88:j_idt91']
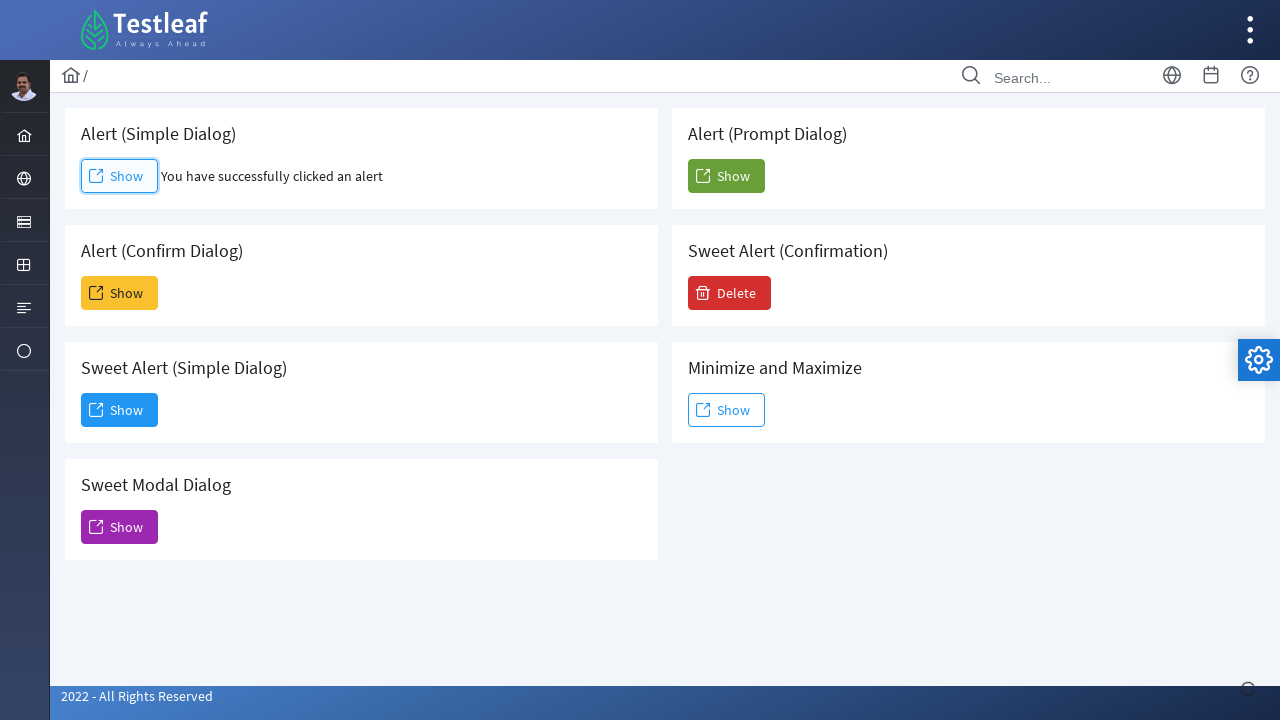

Registered dialog handler to accept alert
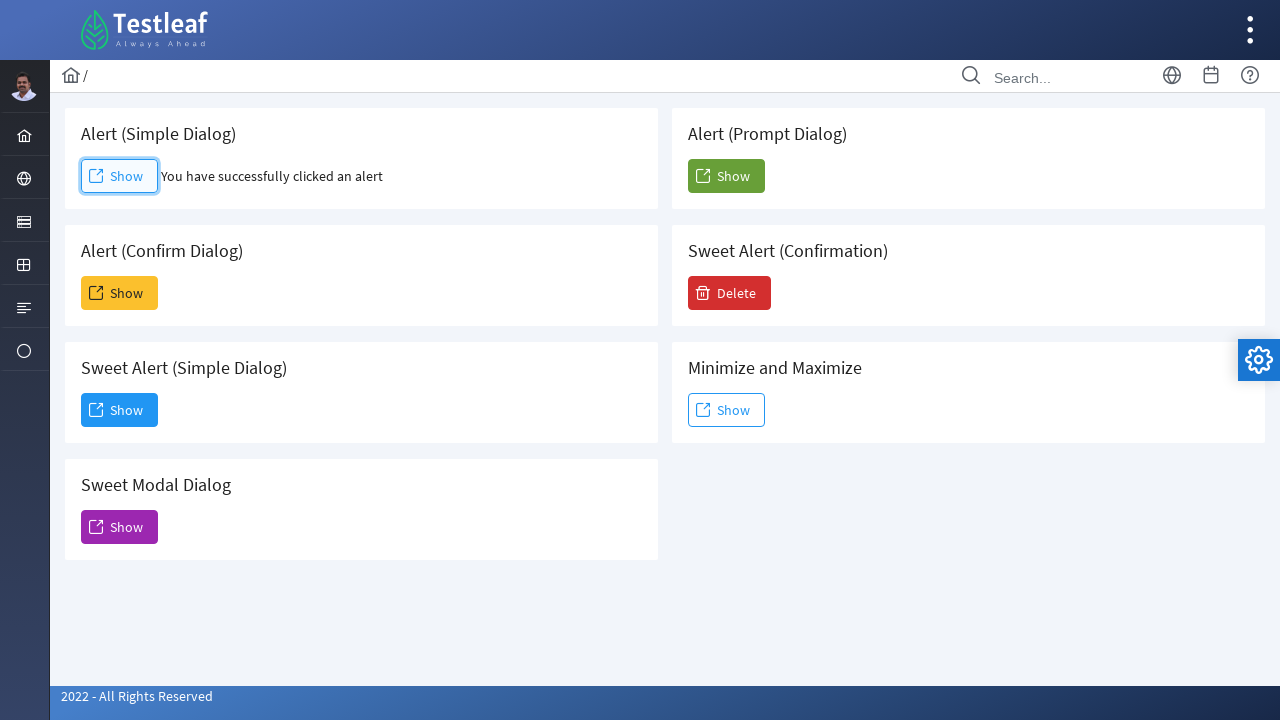

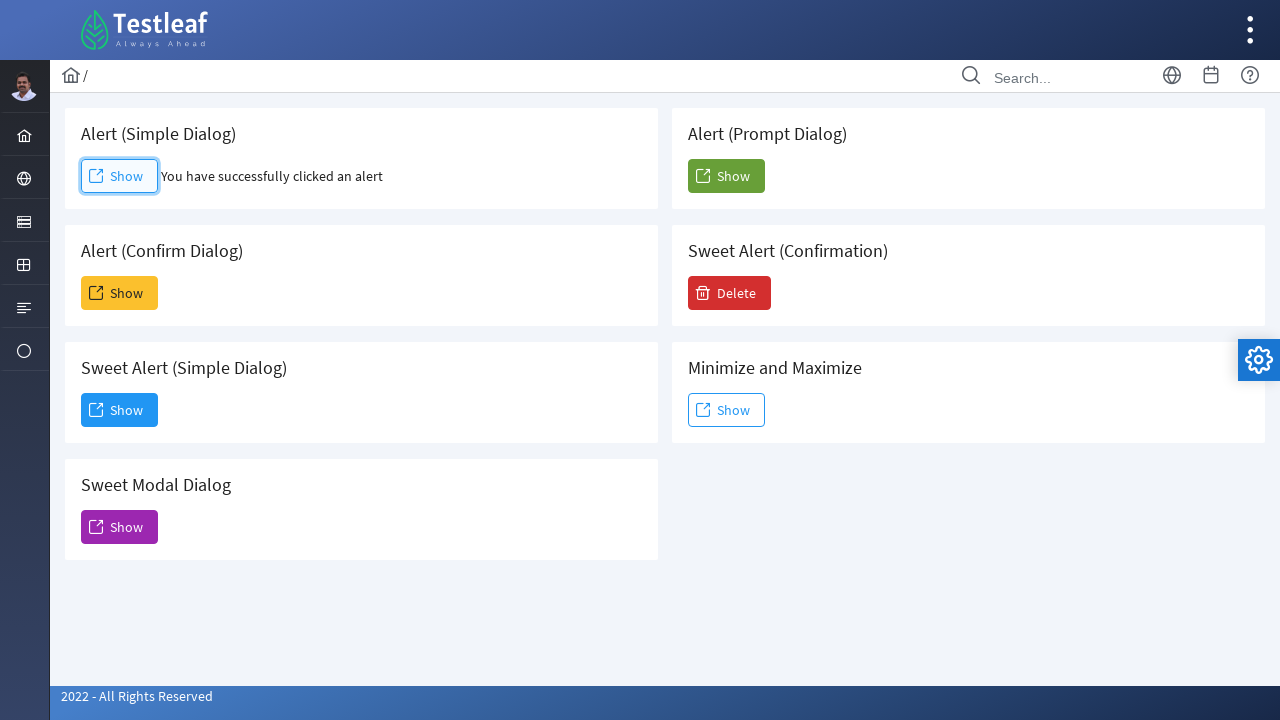